Tests form validation by submitting empty form and verifying error message appears

Starting URL: http://parsleyjs.org/doc/examples/simple.html

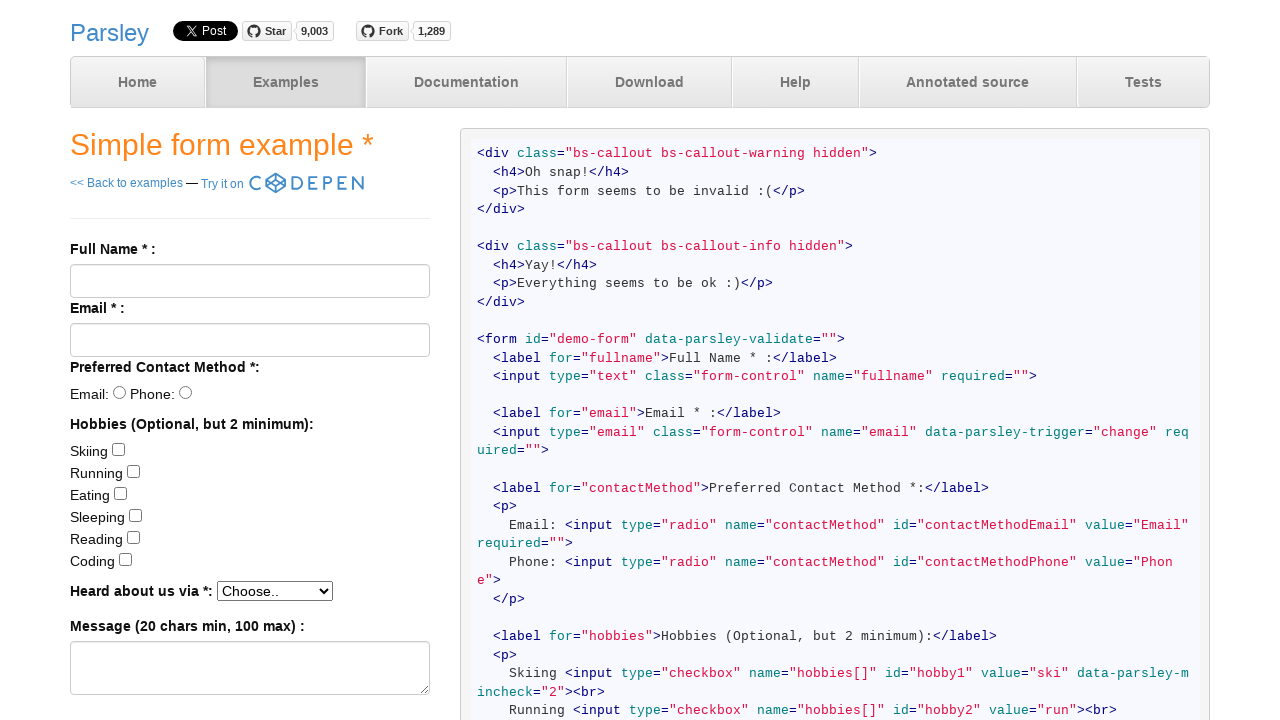

Clicked submit button without filling form fields at (108, 361) on .btn-default
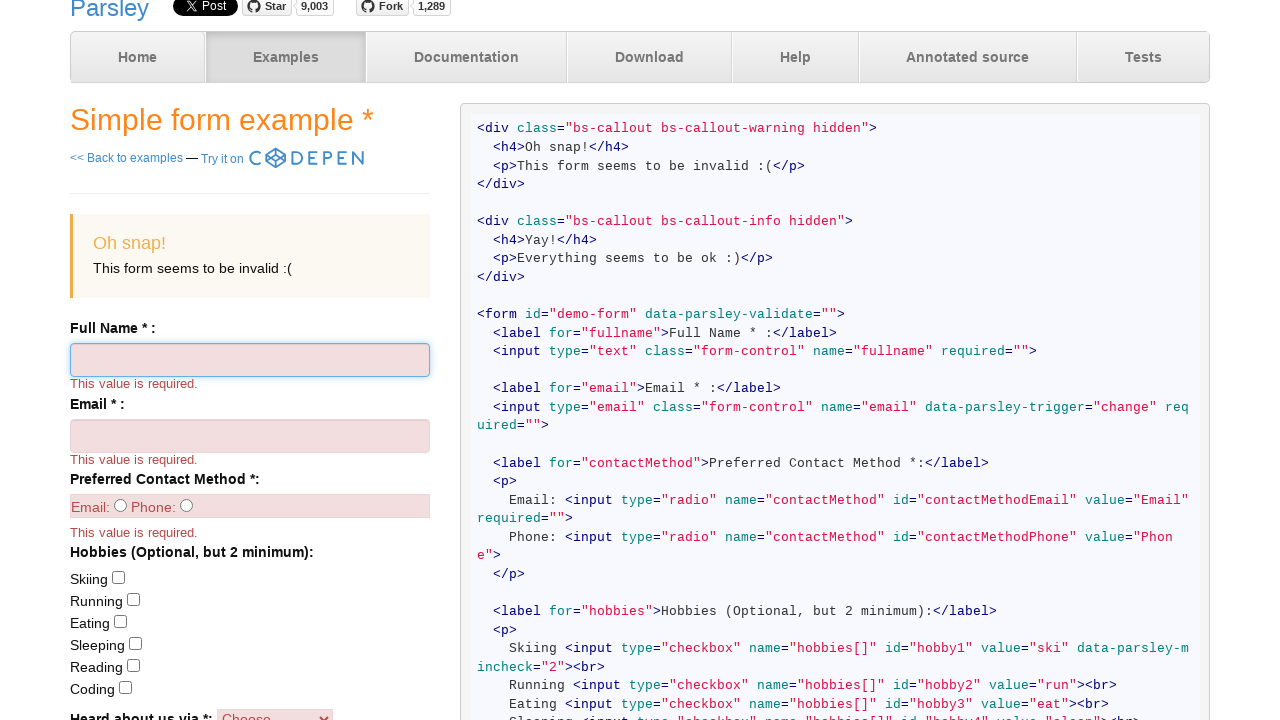

Form validation error message appeared
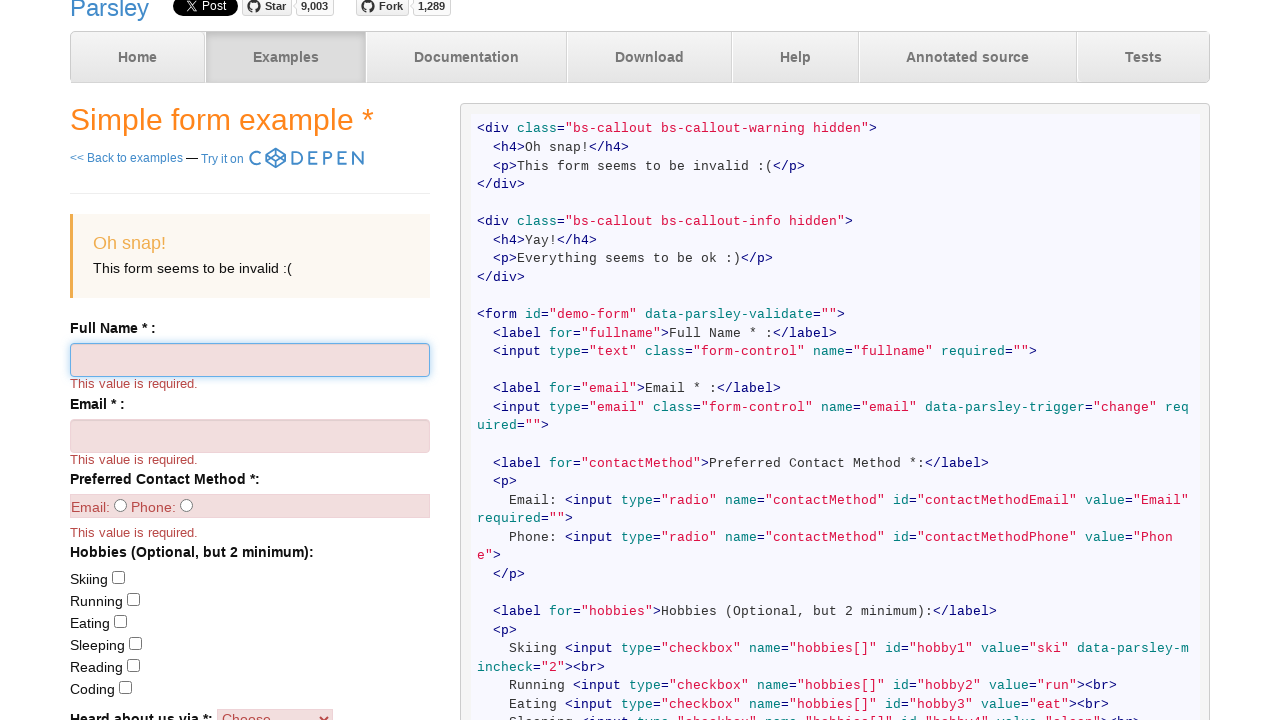

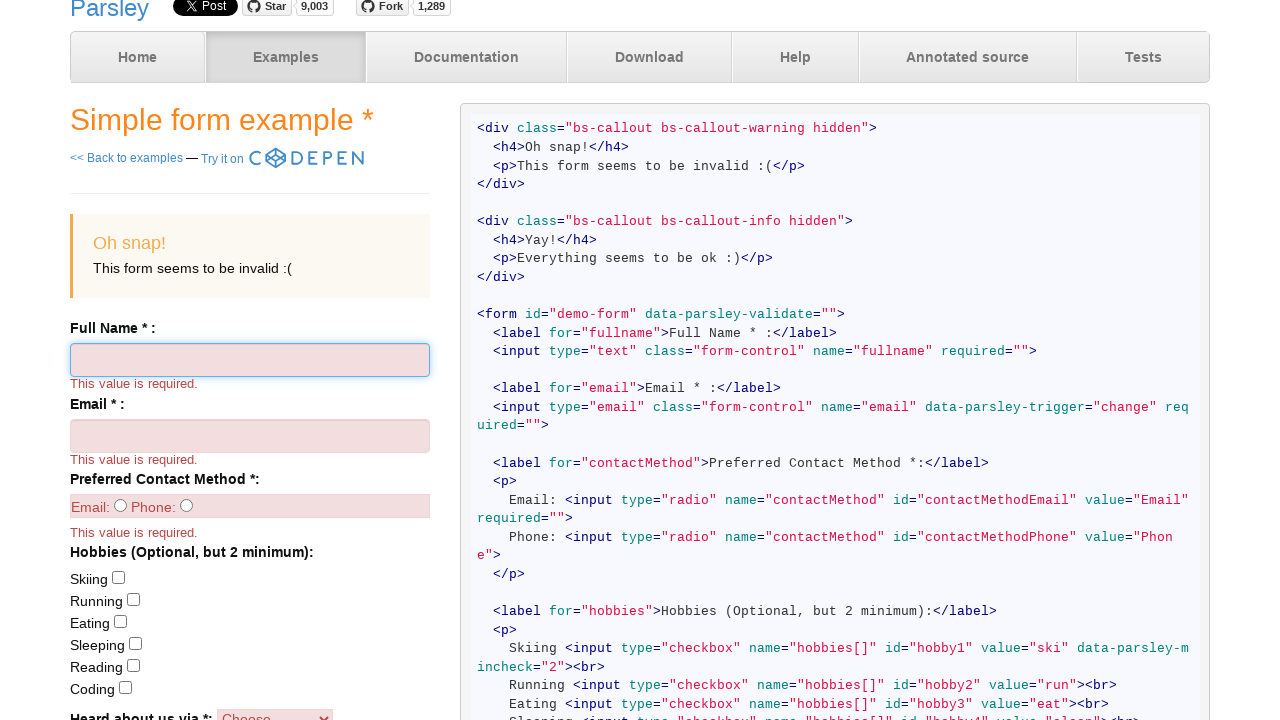